Tests dropdown selection functionality by selecting different options from a dropdown menu

Starting URL: https://the-internet.herokuapp.com/dropdown

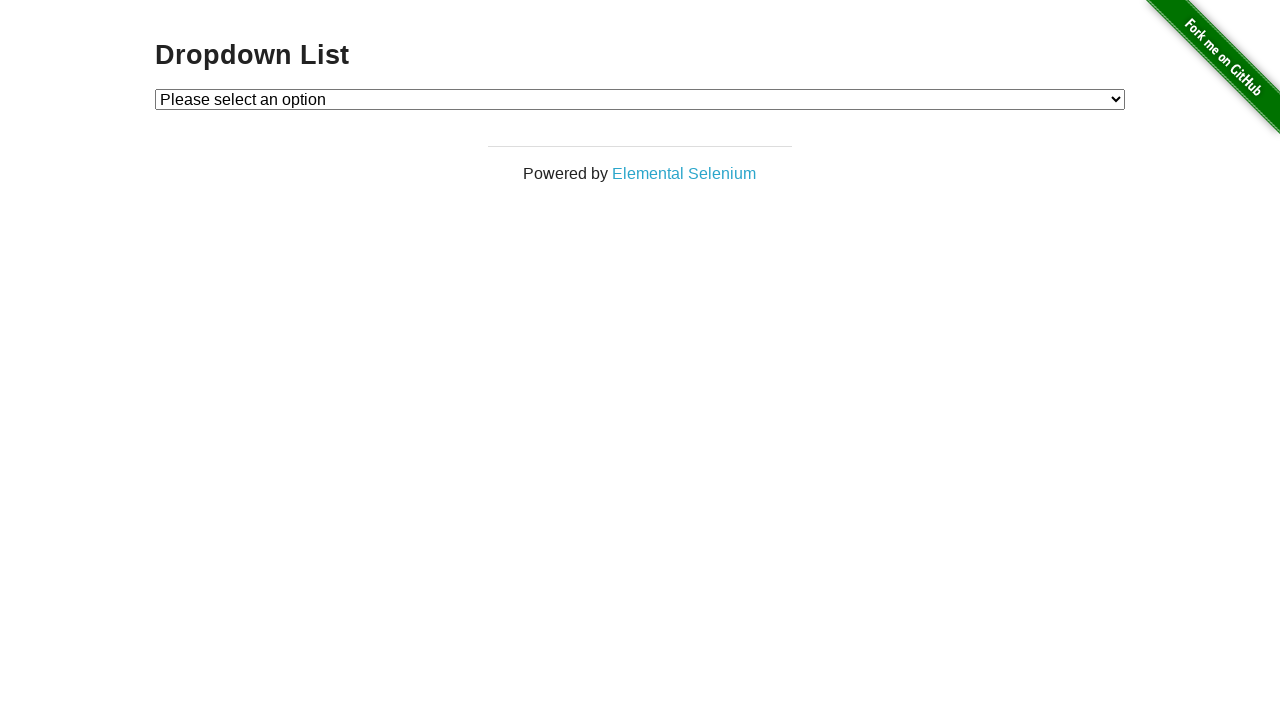

Selected 'Option 1' from dropdown menu on #dropdown
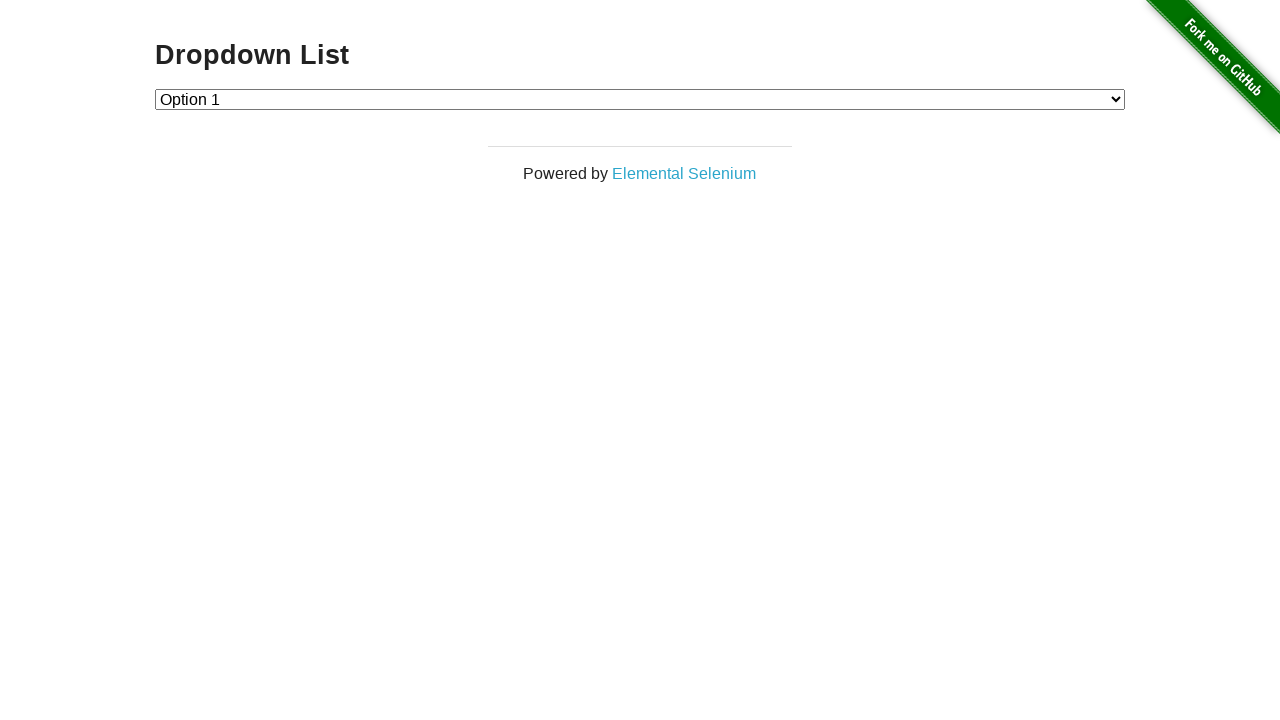

Waited 2 seconds to observe Option 1 selection
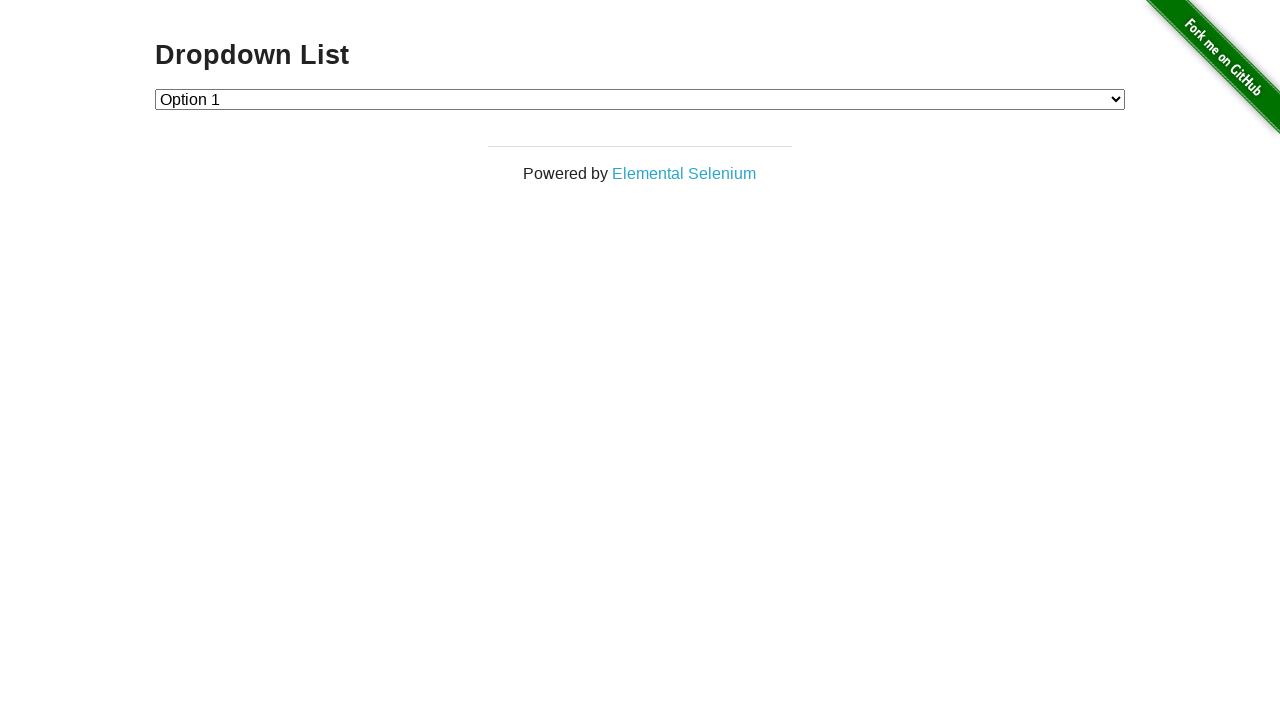

Selected 'Option 2' from dropdown menu on #dropdown
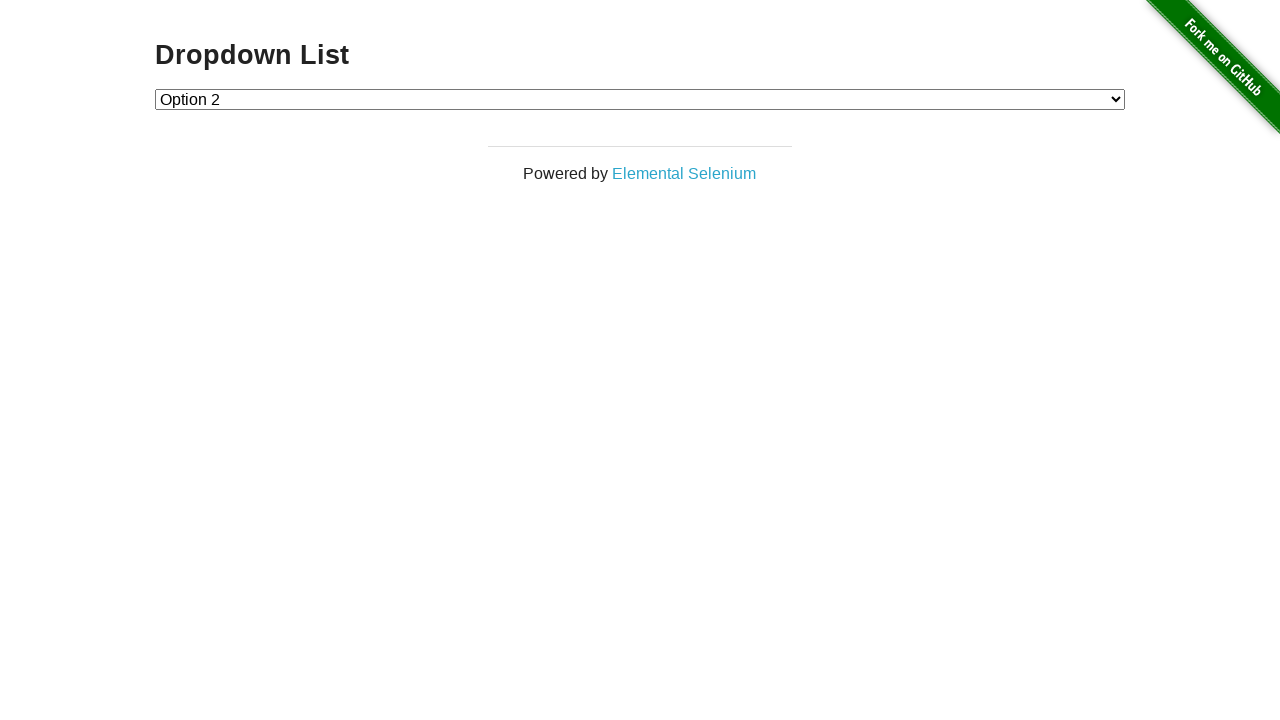

Waited 2 seconds to observe Option 2 selection
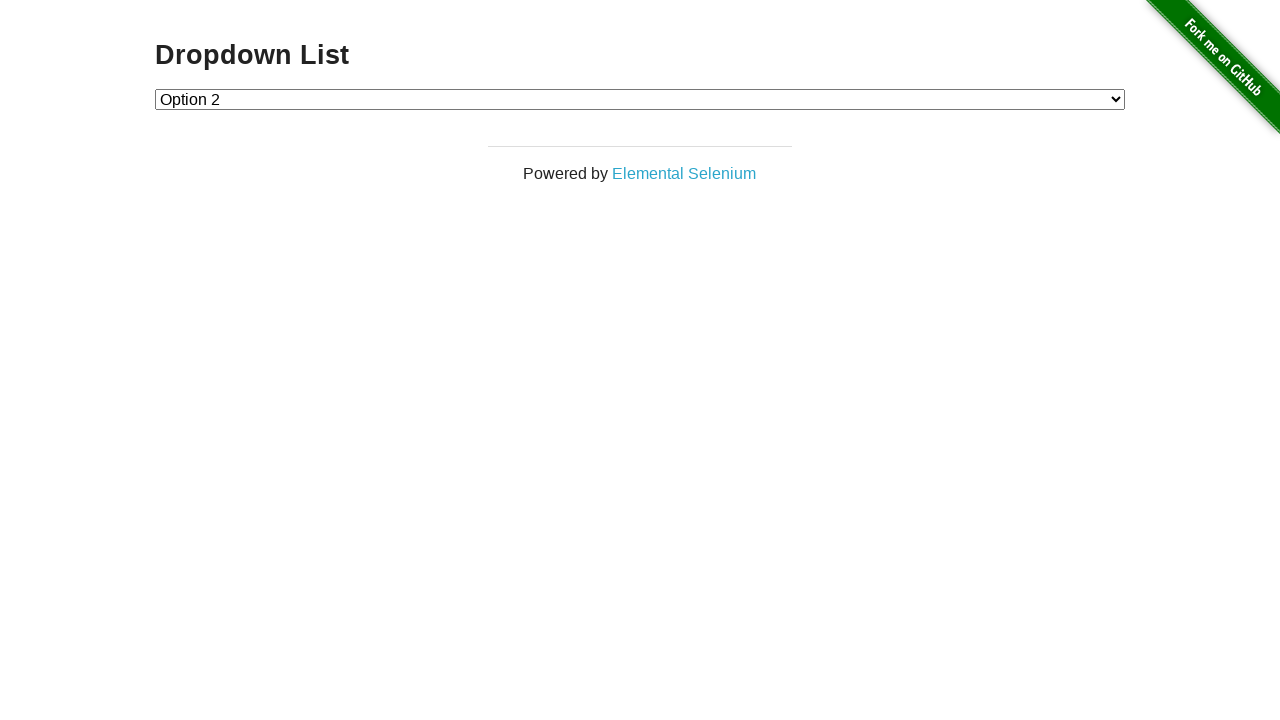

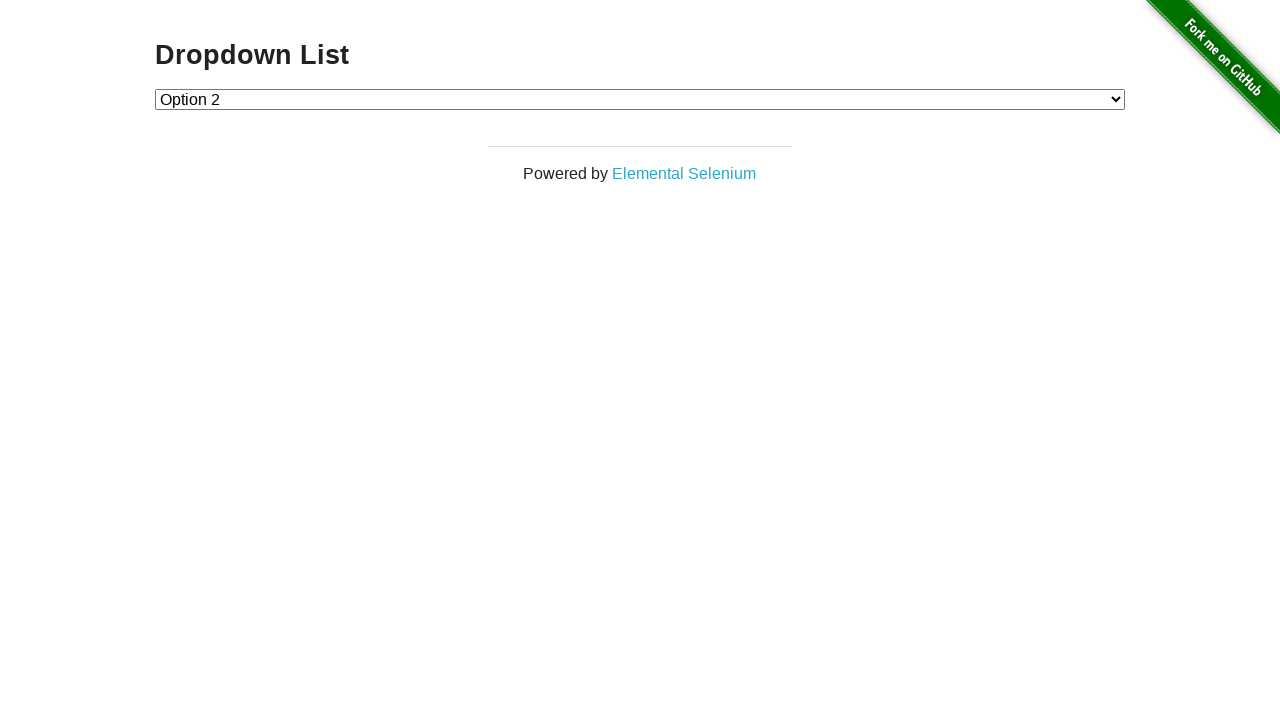